Tests the category navigation functionality on an e-commerce site by clicking the categories button, hovering over a category to reveal subcategories, navigating to a product listing page, and scrolling to trigger infinite scroll loading of products.

Starting URL: https://www.kromionline.com/

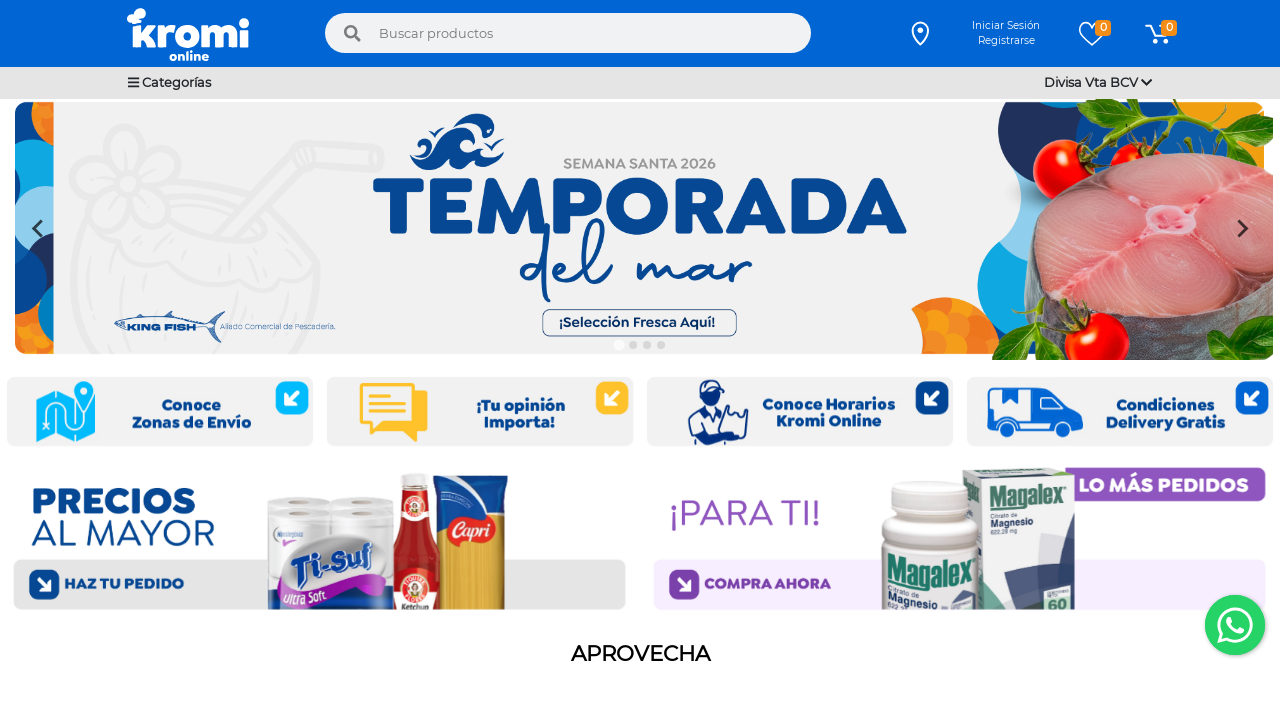

Located categories button on homepage
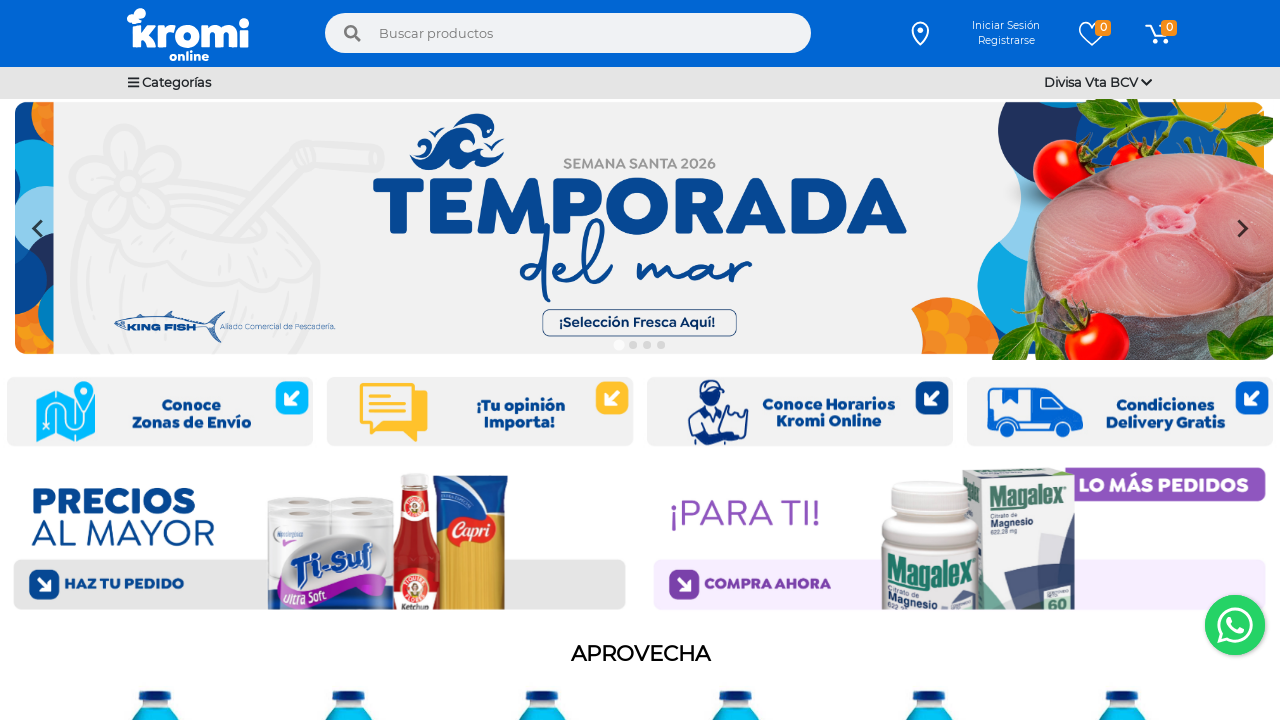

Waited for menu to be ready
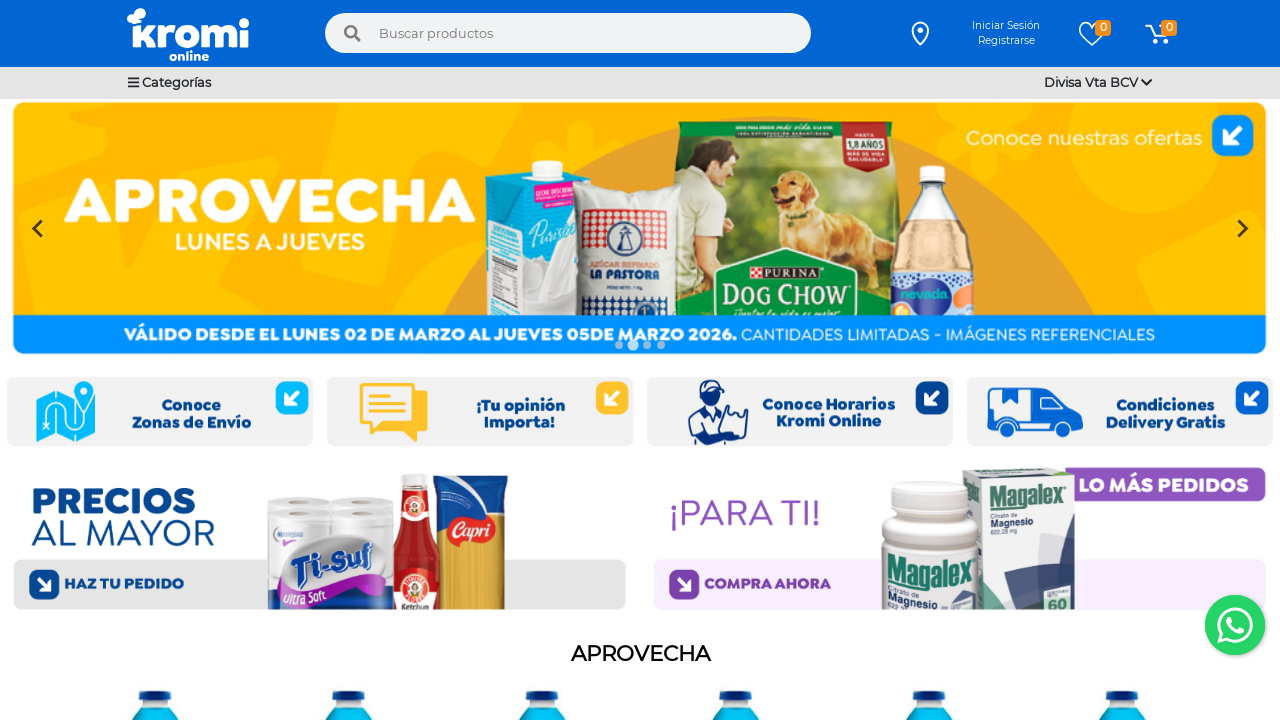

Clicked categories button to open menu
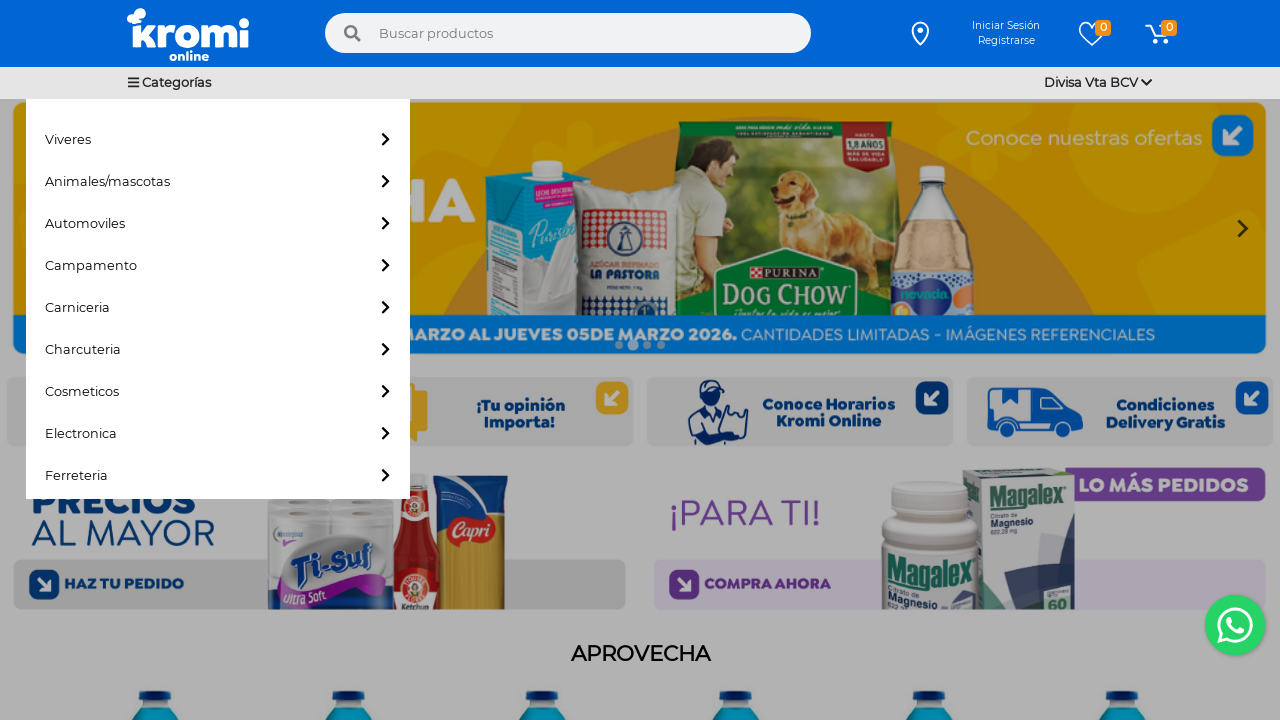

Category link appeared in menu
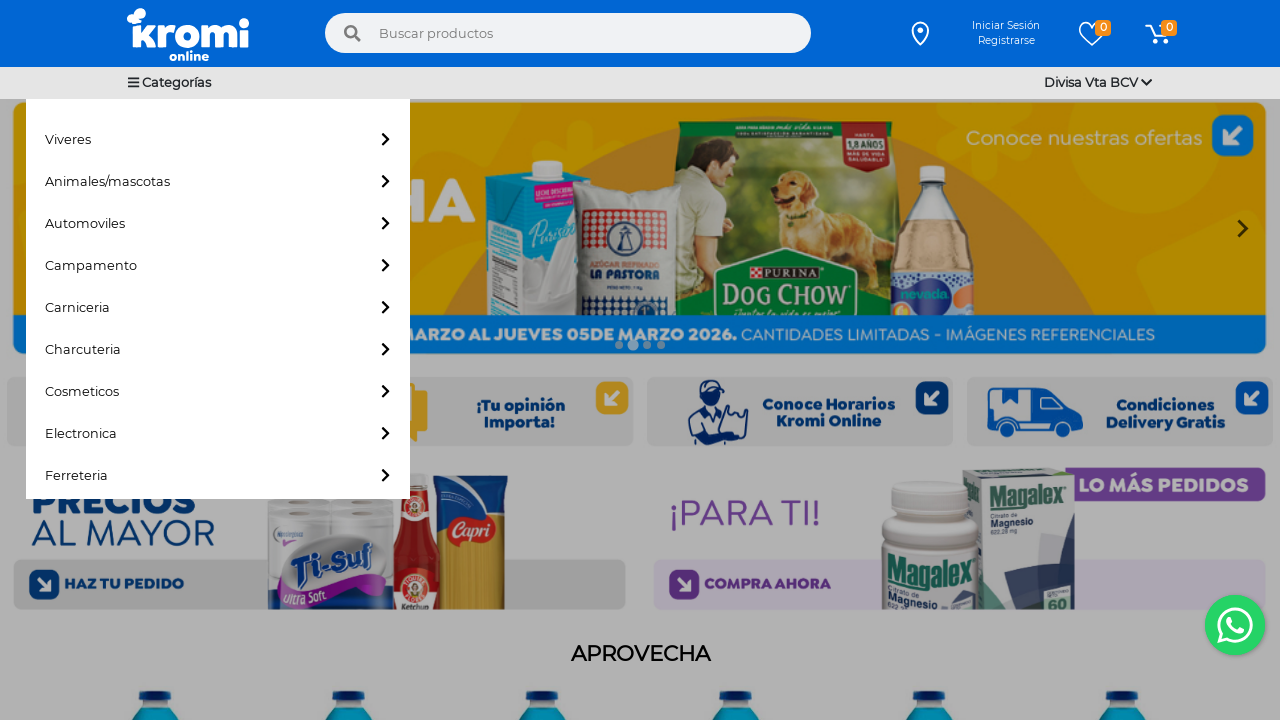

Hovered over category to reveal subcategories at (218, 140) on a[href="Products.php?cat=VIV&suc=UNI02"]
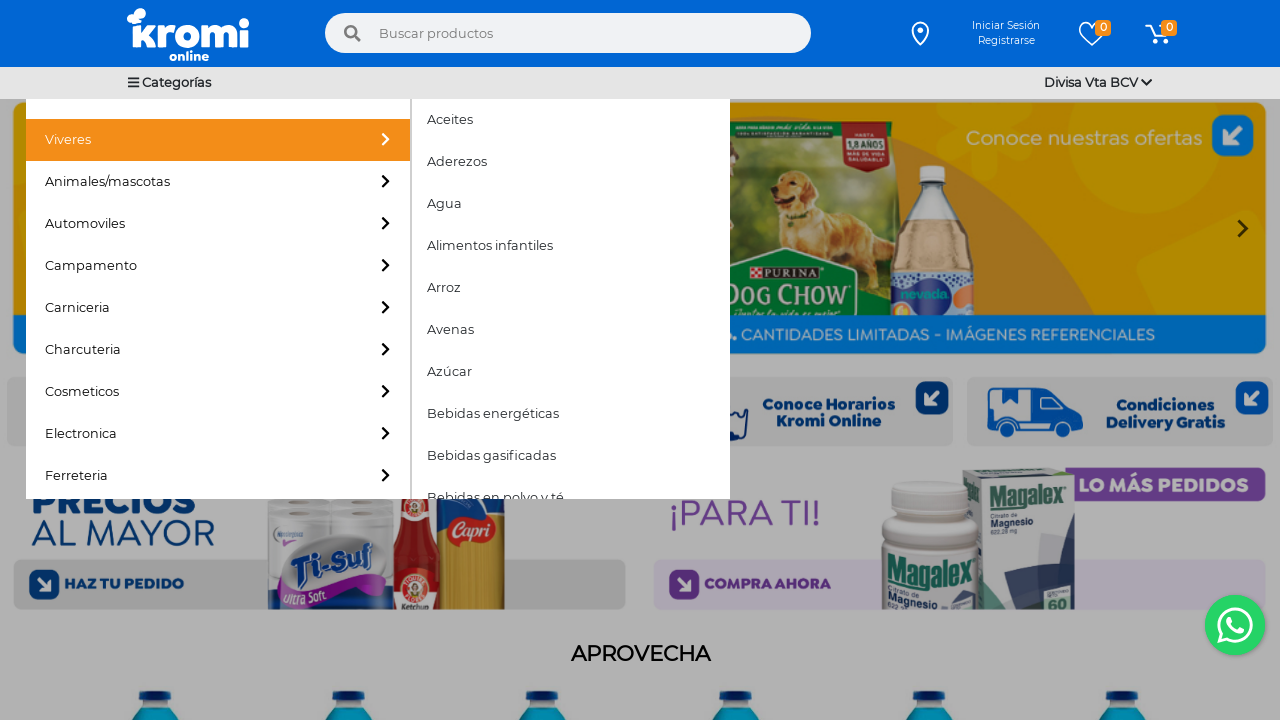

Waited for subcategories menu animation
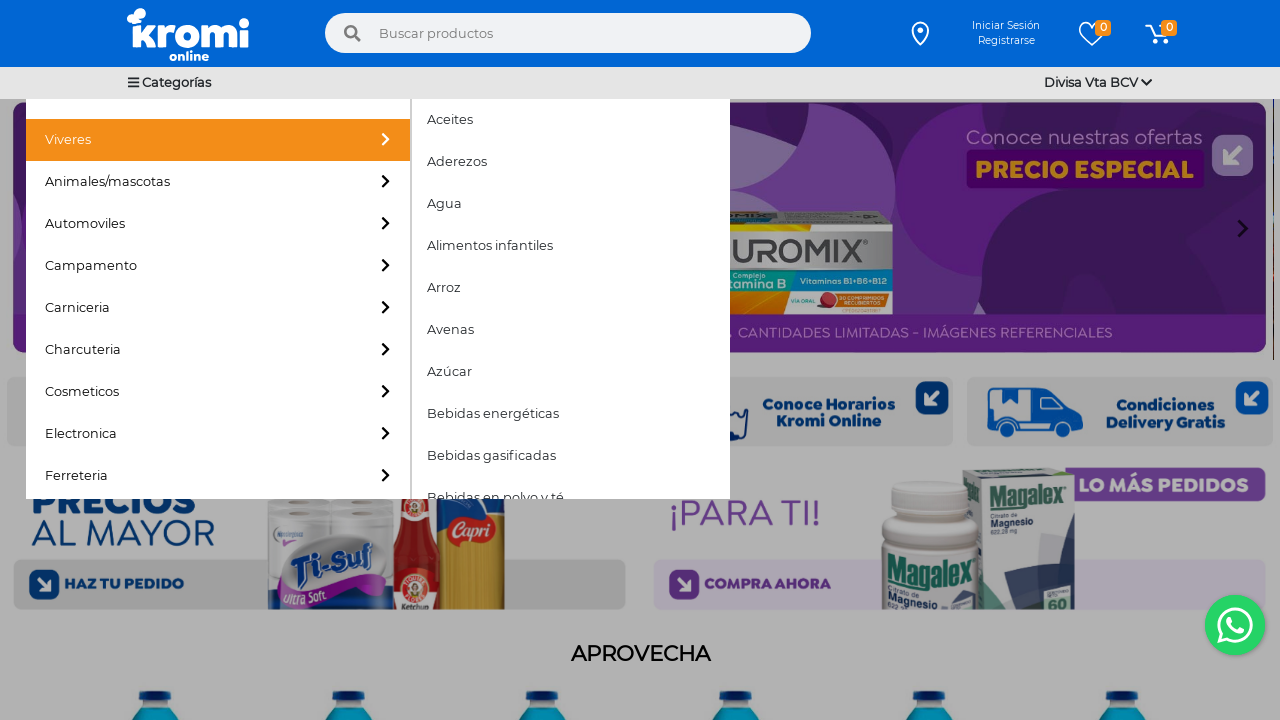

Subcategories menu appeared
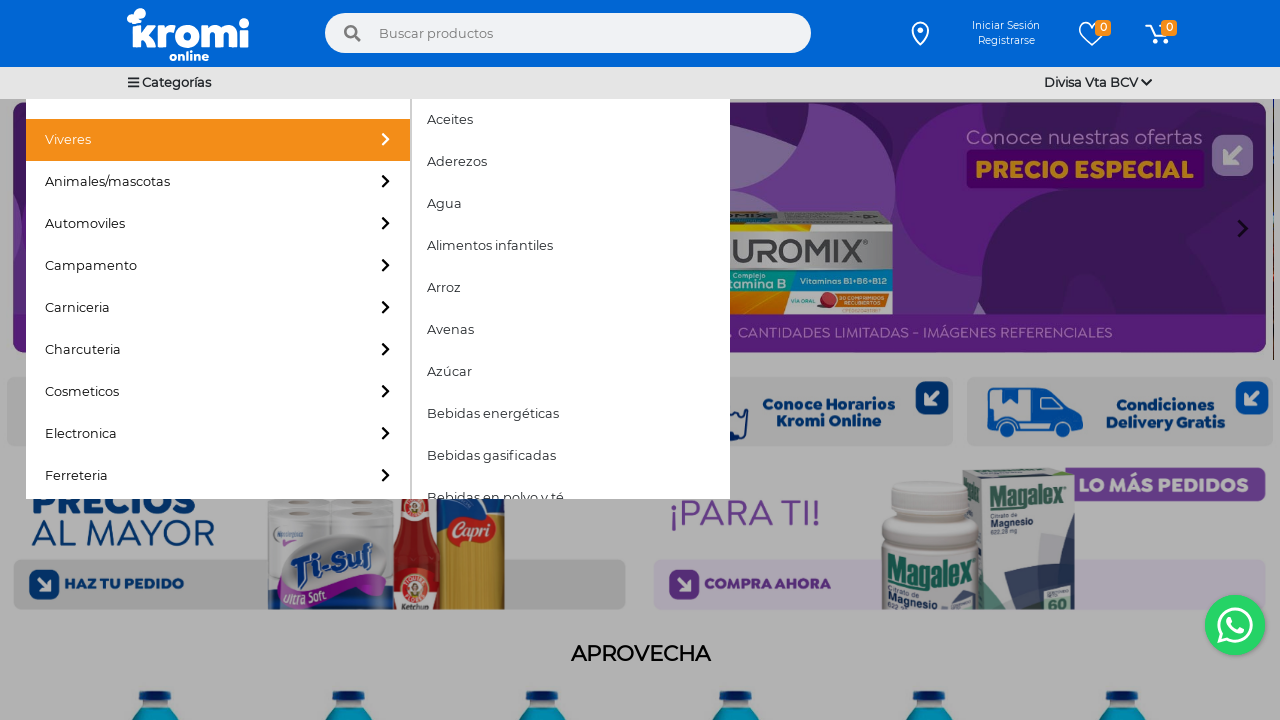

Navigated to product listing page
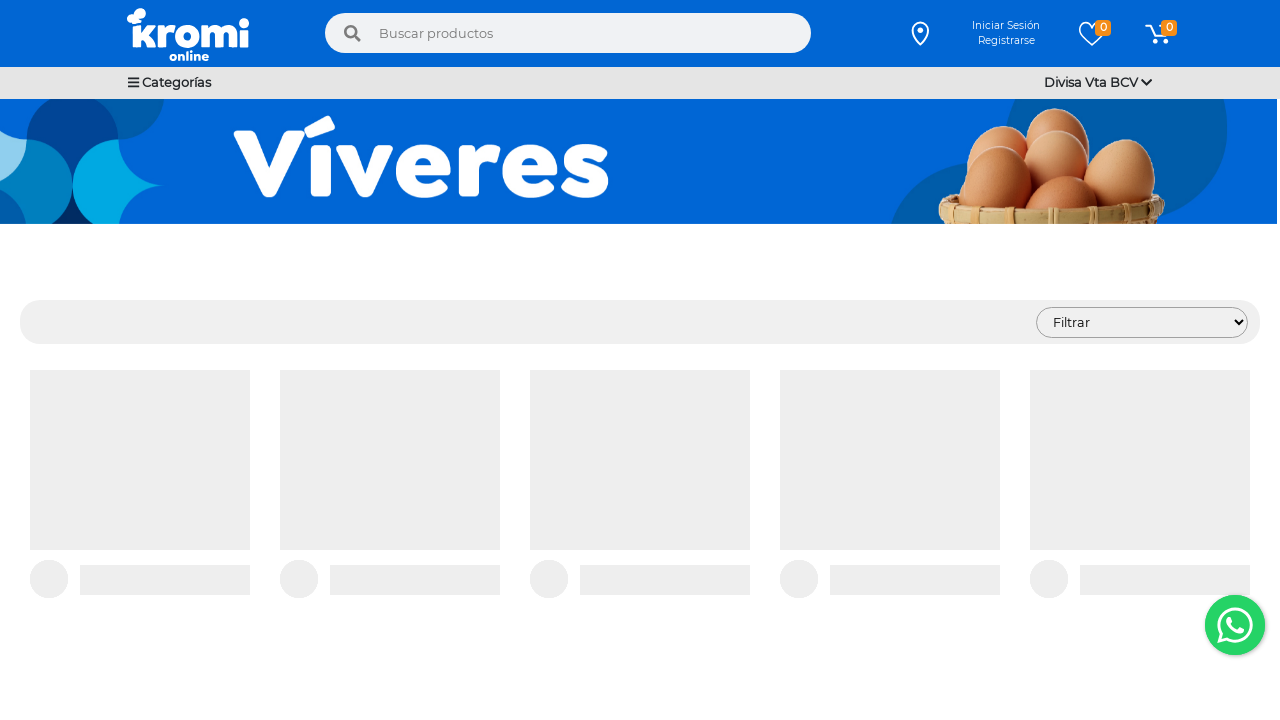

Product items loaded on category page
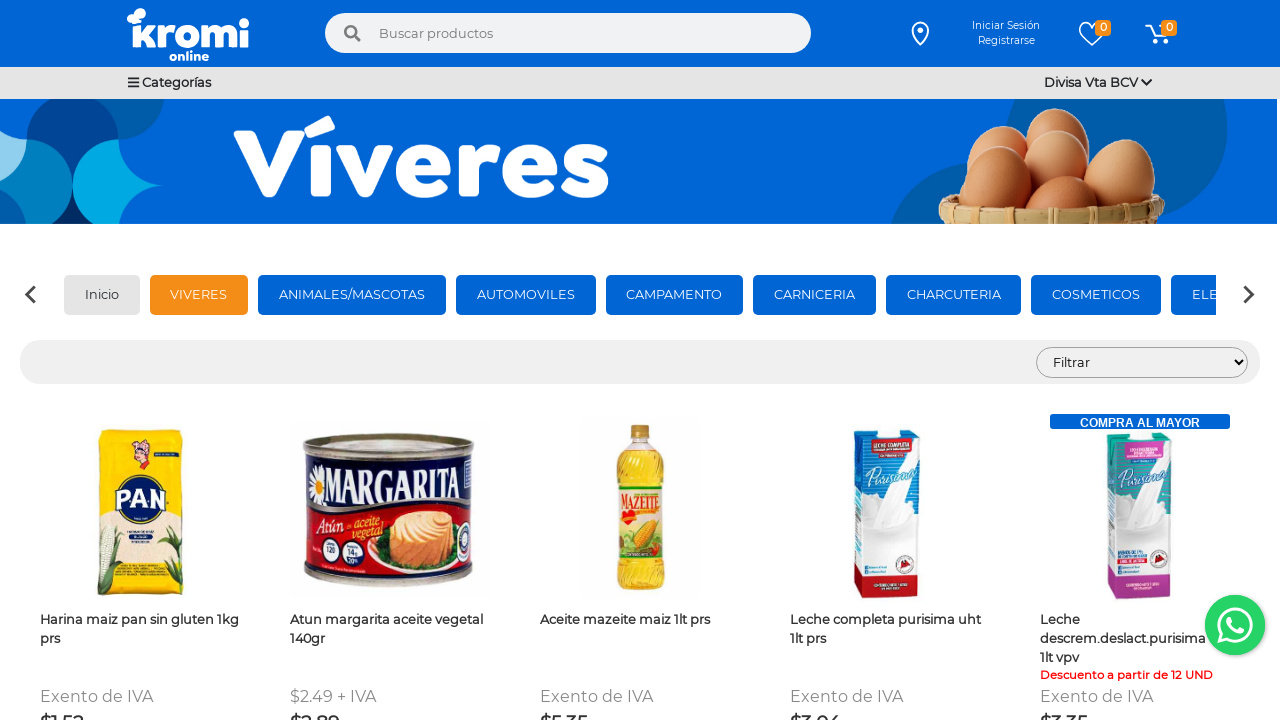

Scrolled to bottom of page to trigger infinite scroll
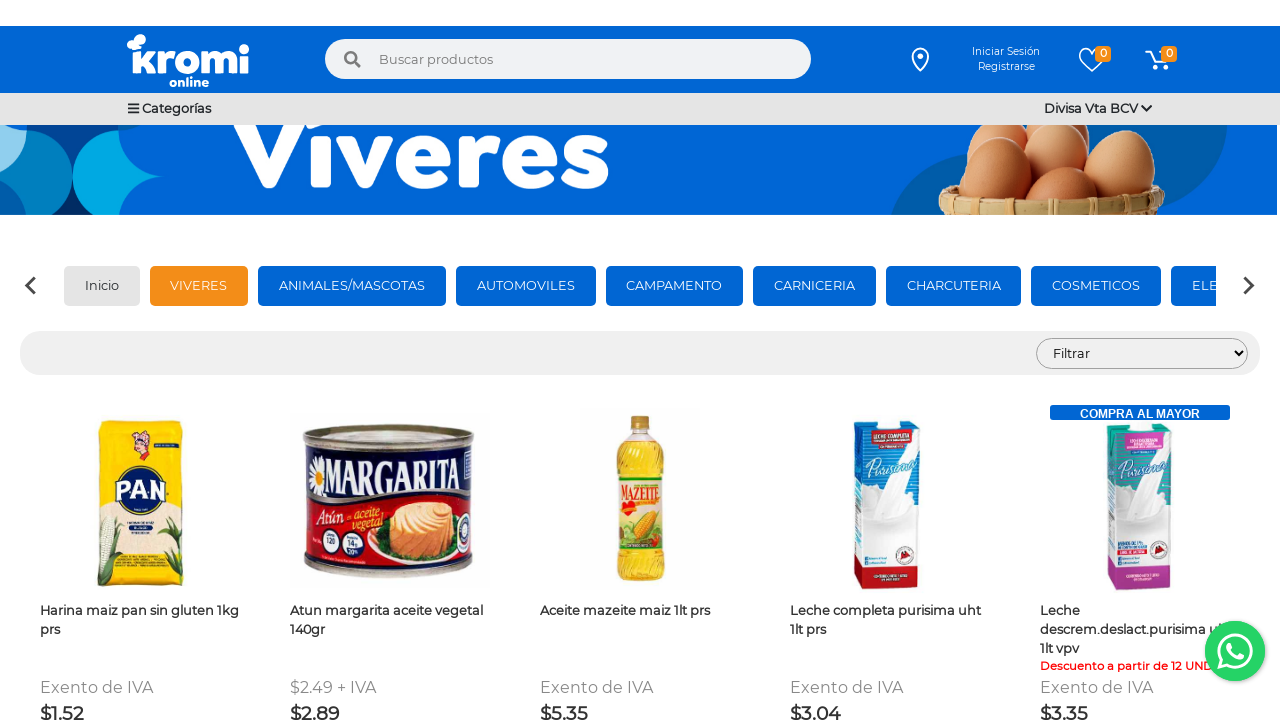

Waited for additional products to load from infinite scroll
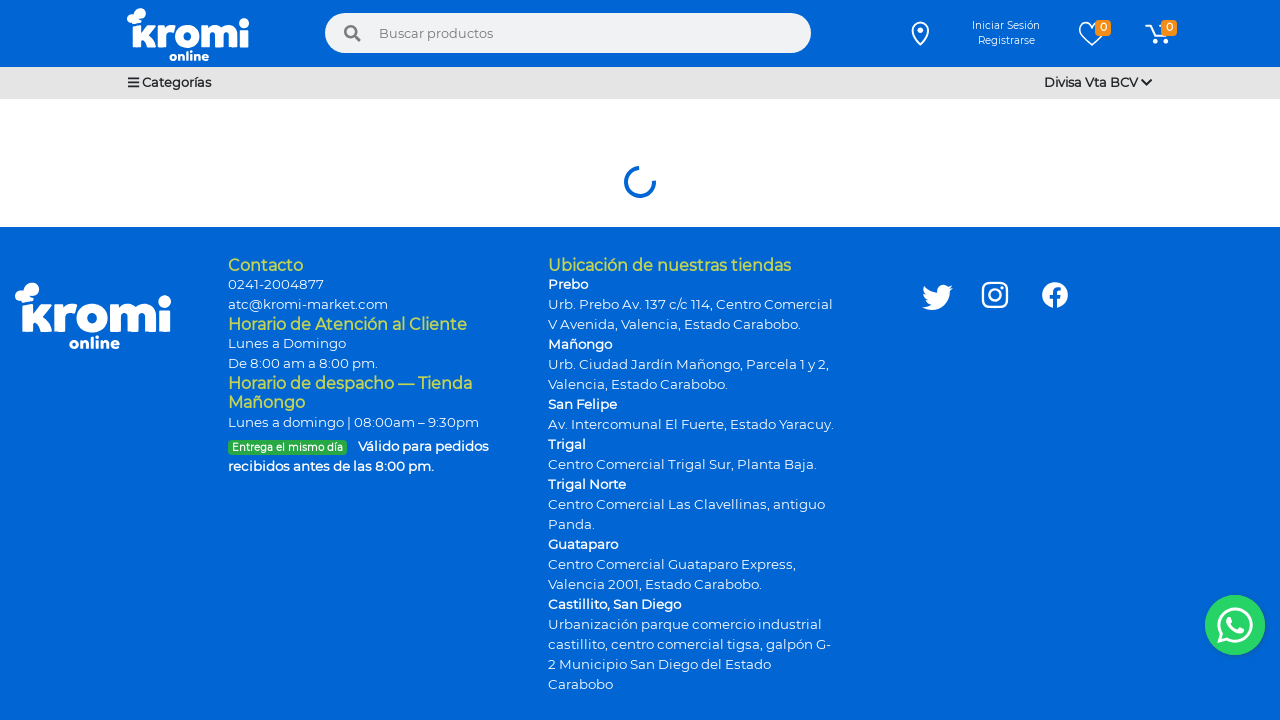

Verified product names are displayed on page
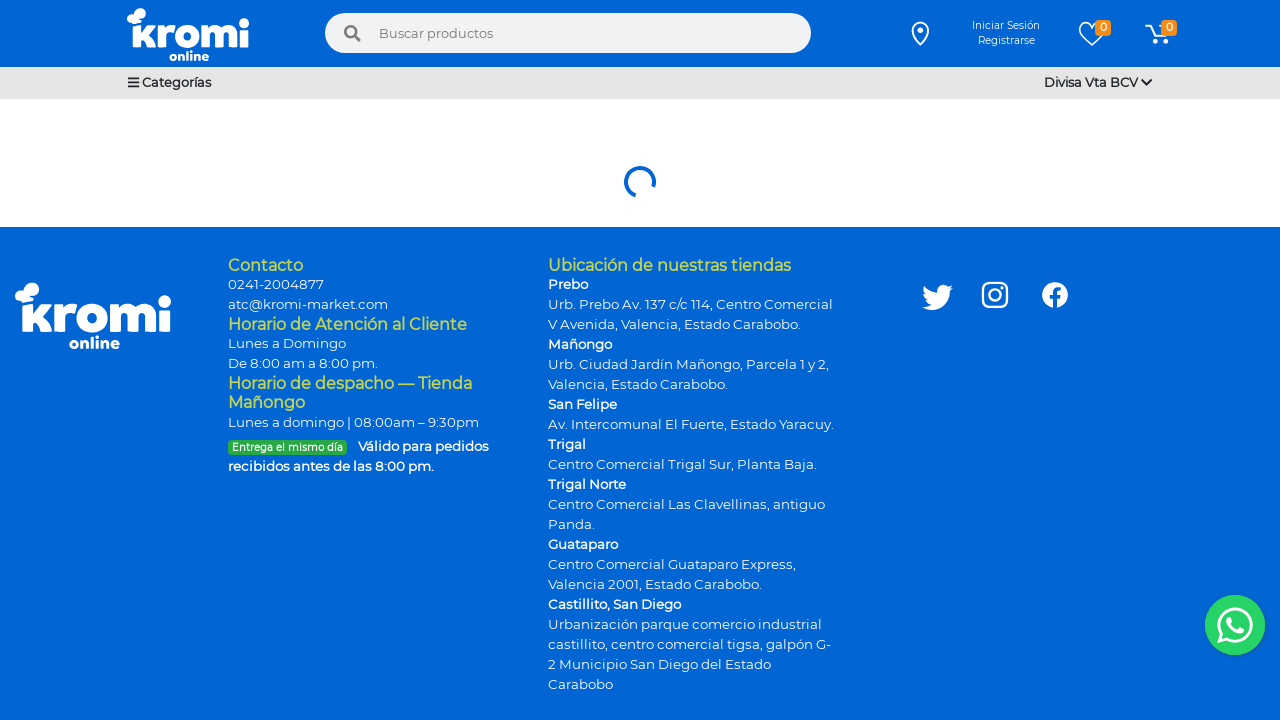

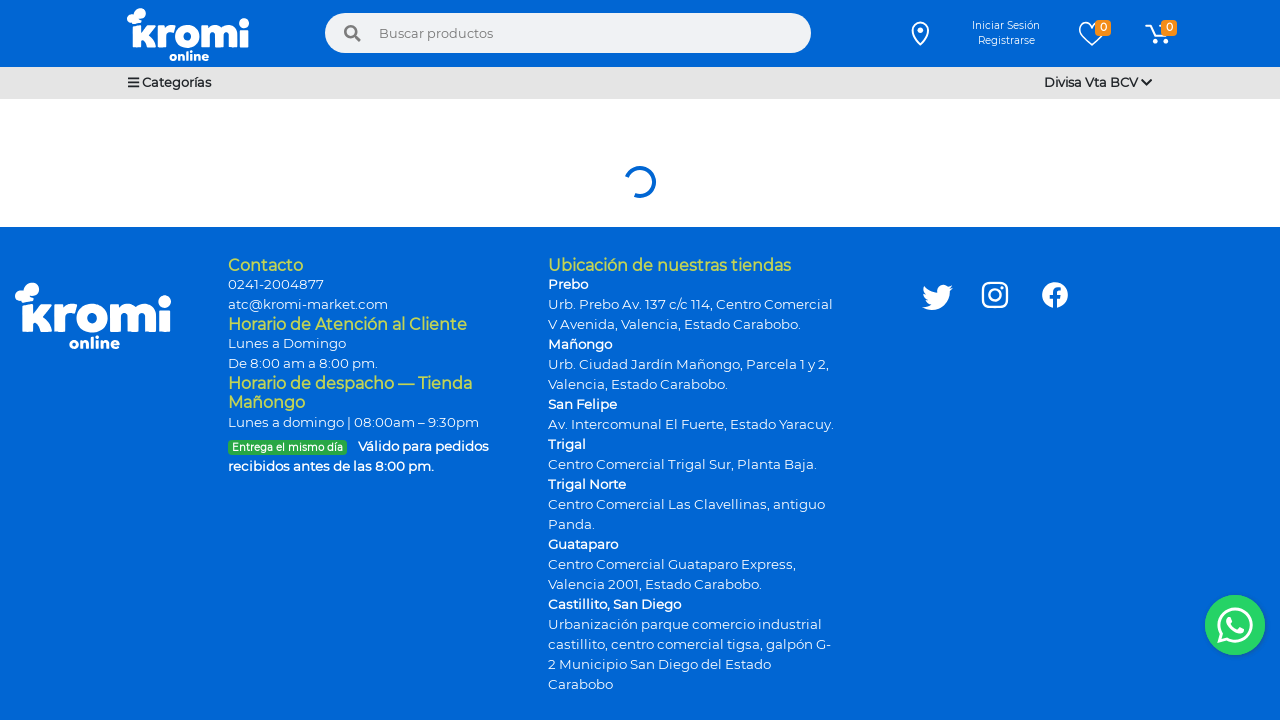